Tests successful user registration flow - enters valid zip code, fills all registration fields, and verifies account creation confirmation

Starting URL: https://www.sharelane.com/cgi-bin/register.py

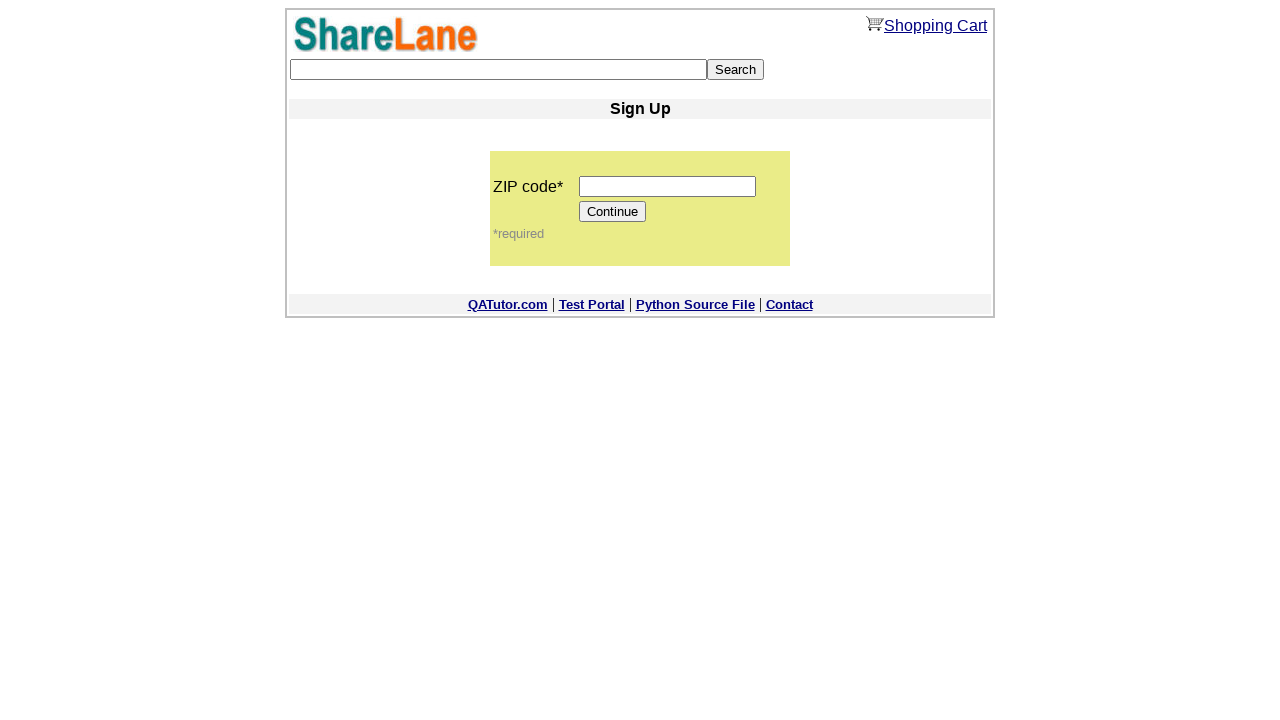

Entered valid zip code '12345' on input[name='zip_code']
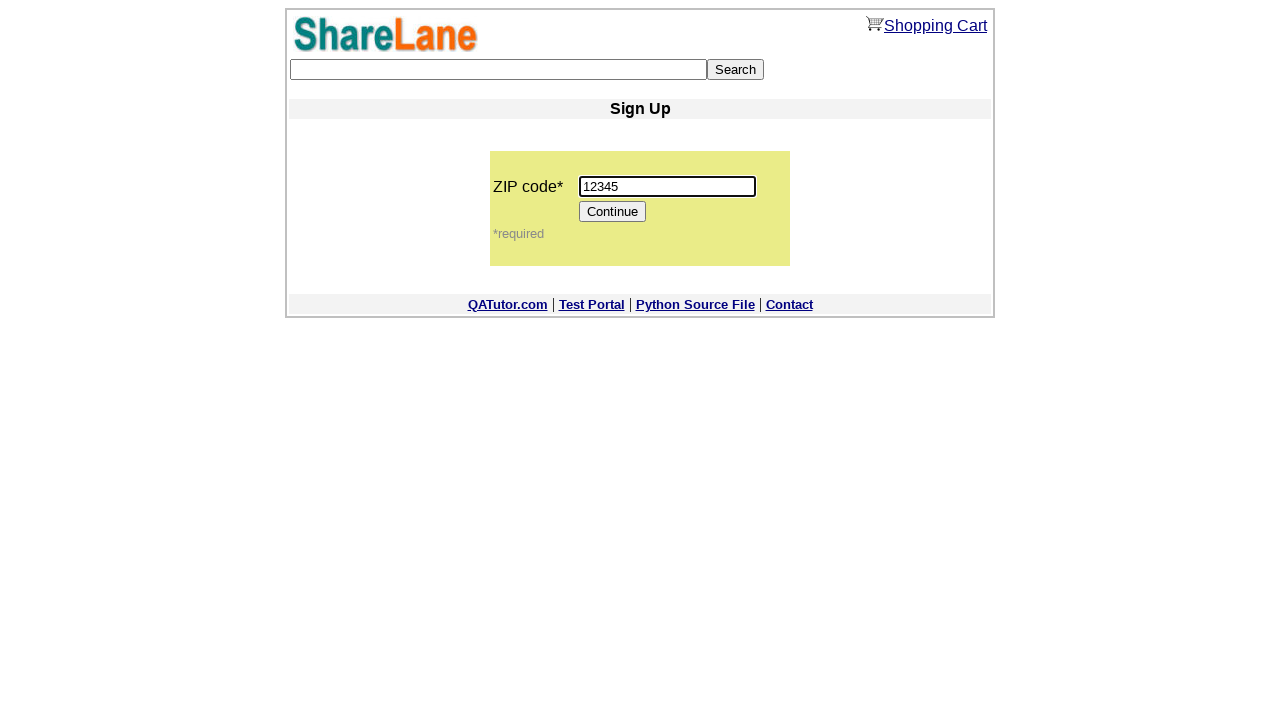

Clicked Continue button to proceed to registration form at (613, 212) on input[value='Continue']
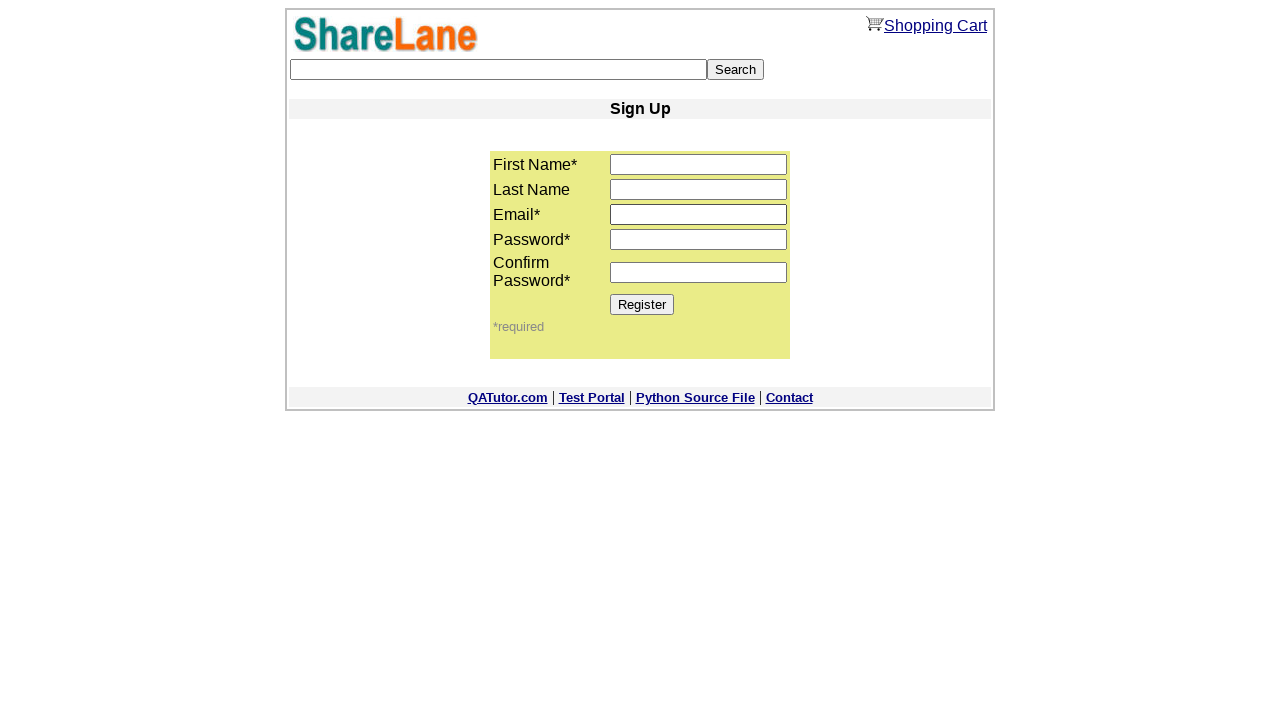

Registration form loaded successfully
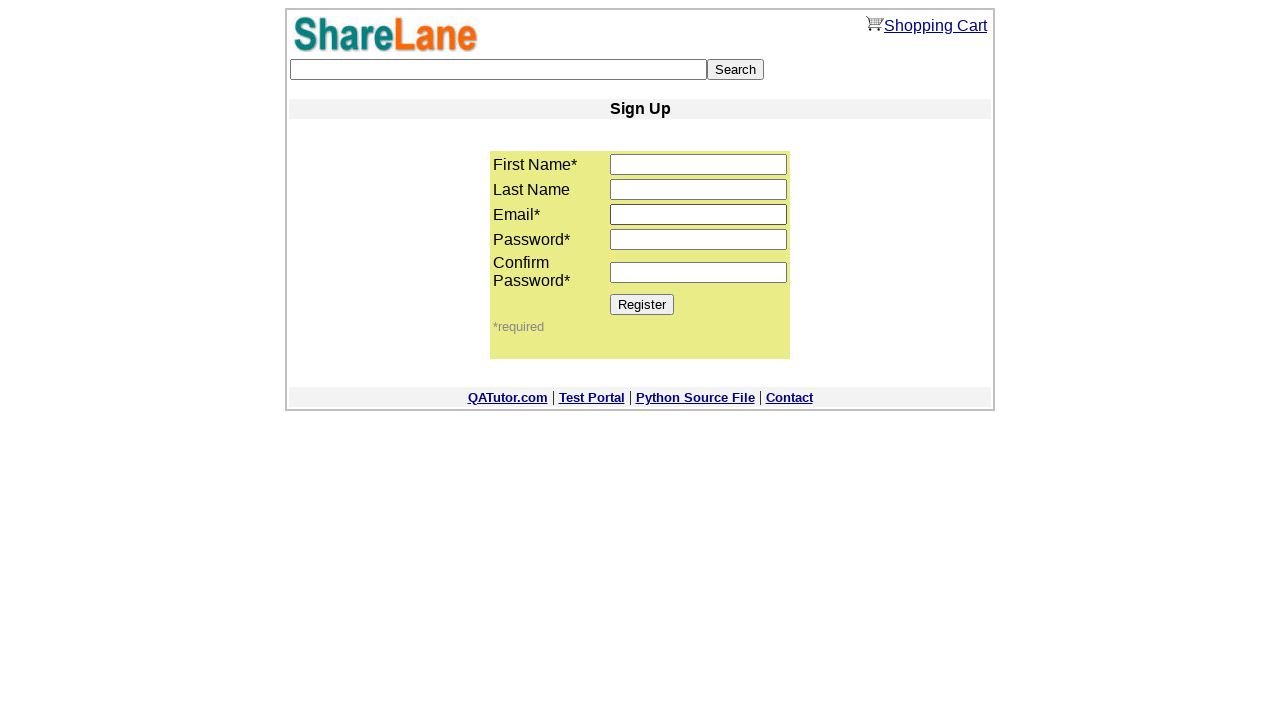

Entered first name 'Marcus' on input[name='first_name']
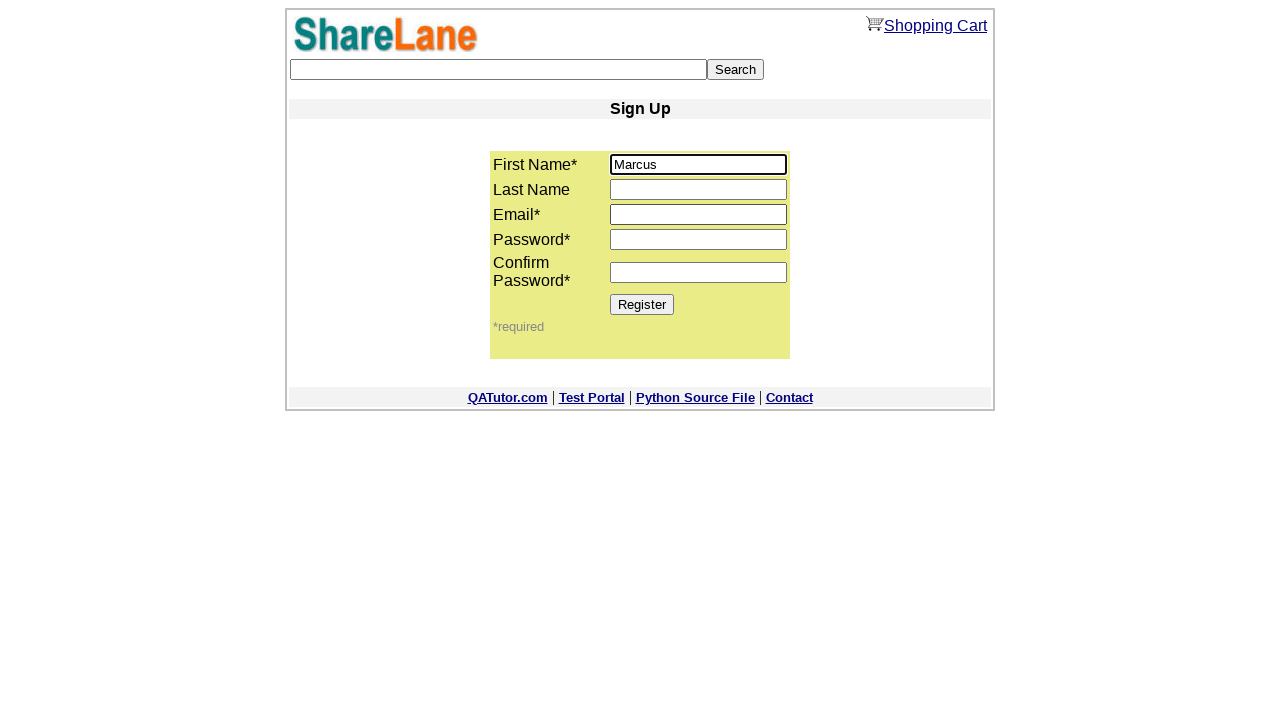

Entered last name 'Thompson' on input[name='last_name']
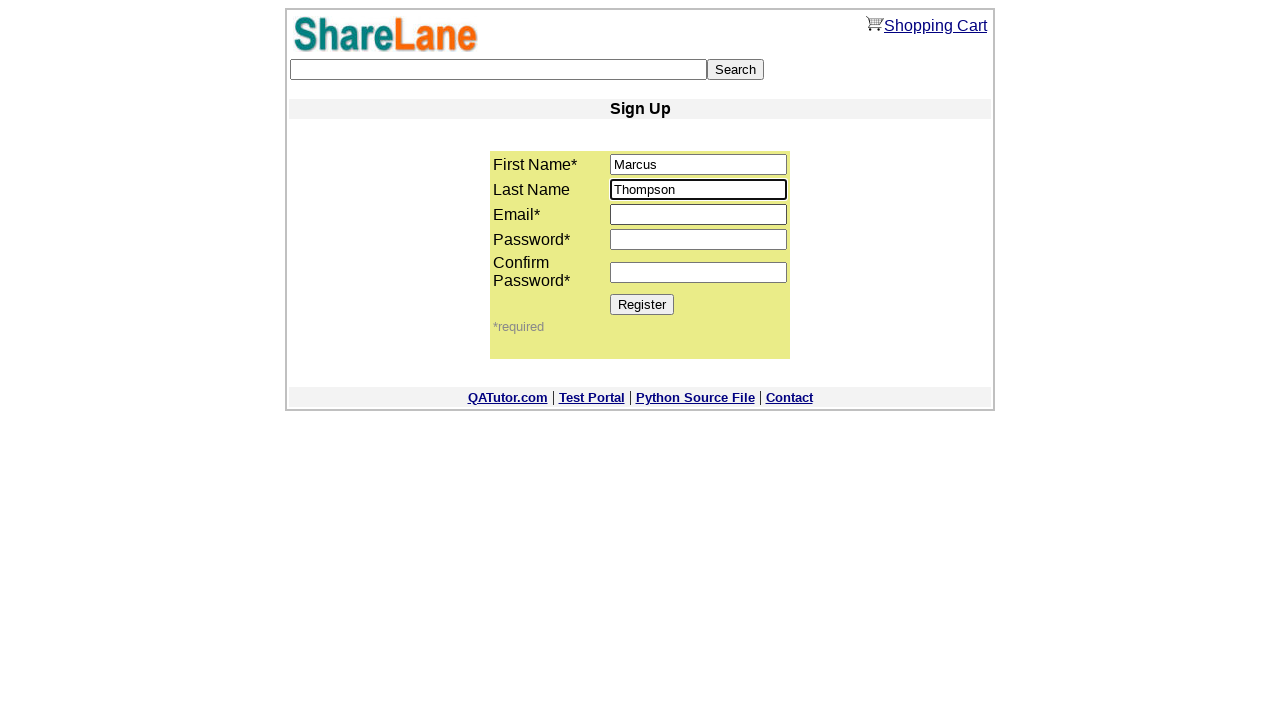

Entered email 'marcus.thompson84@example.com' on input[name='email']
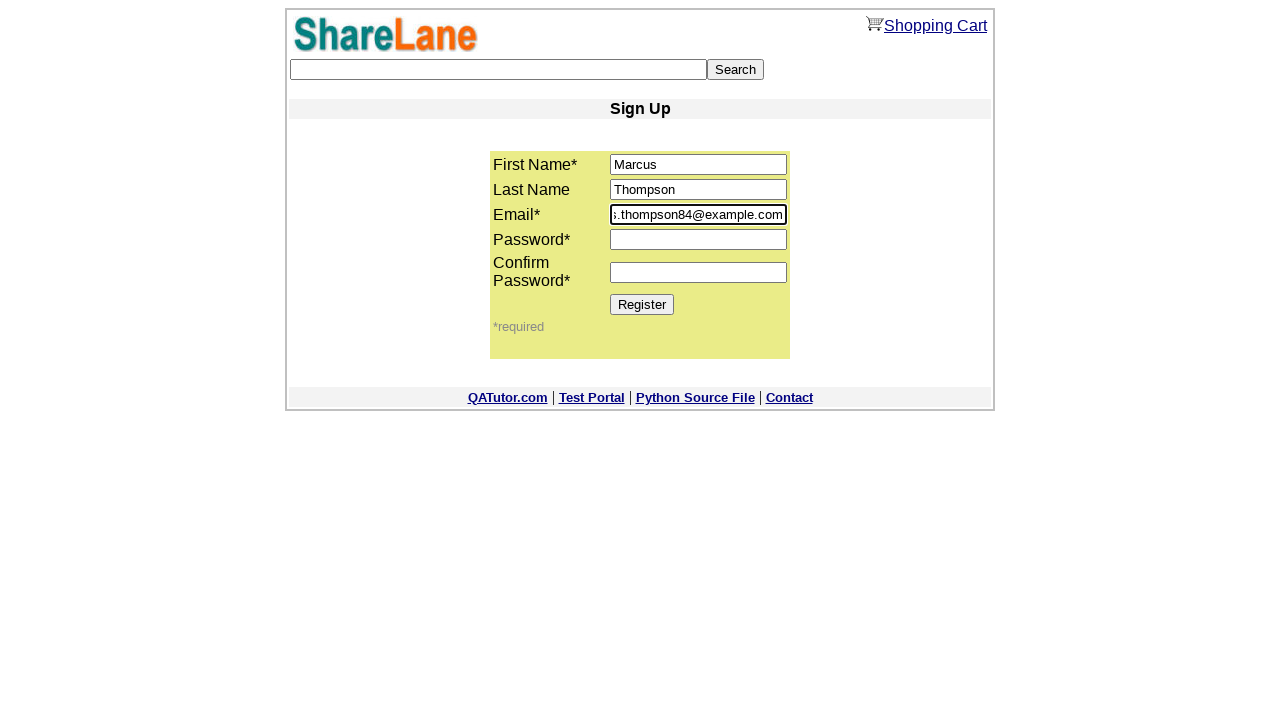

Entered password in first password field on input[name='password1']
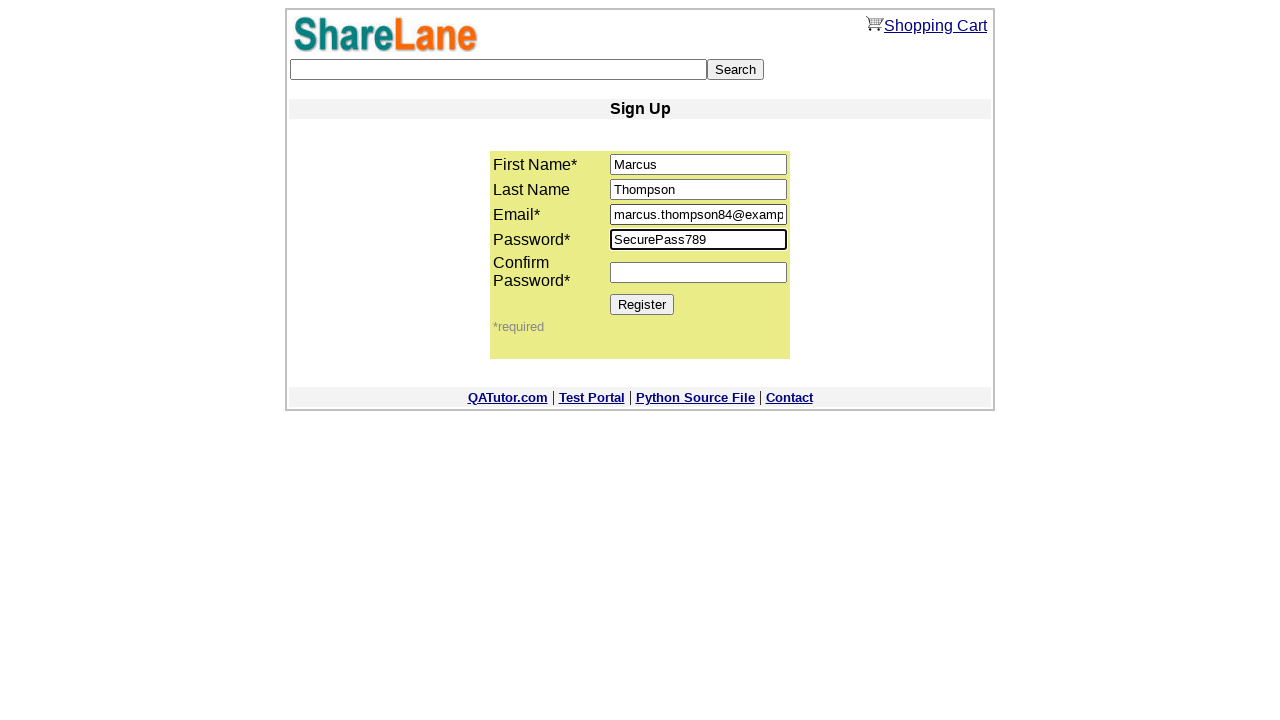

Entered matching password in confirmation field on input[name='password2']
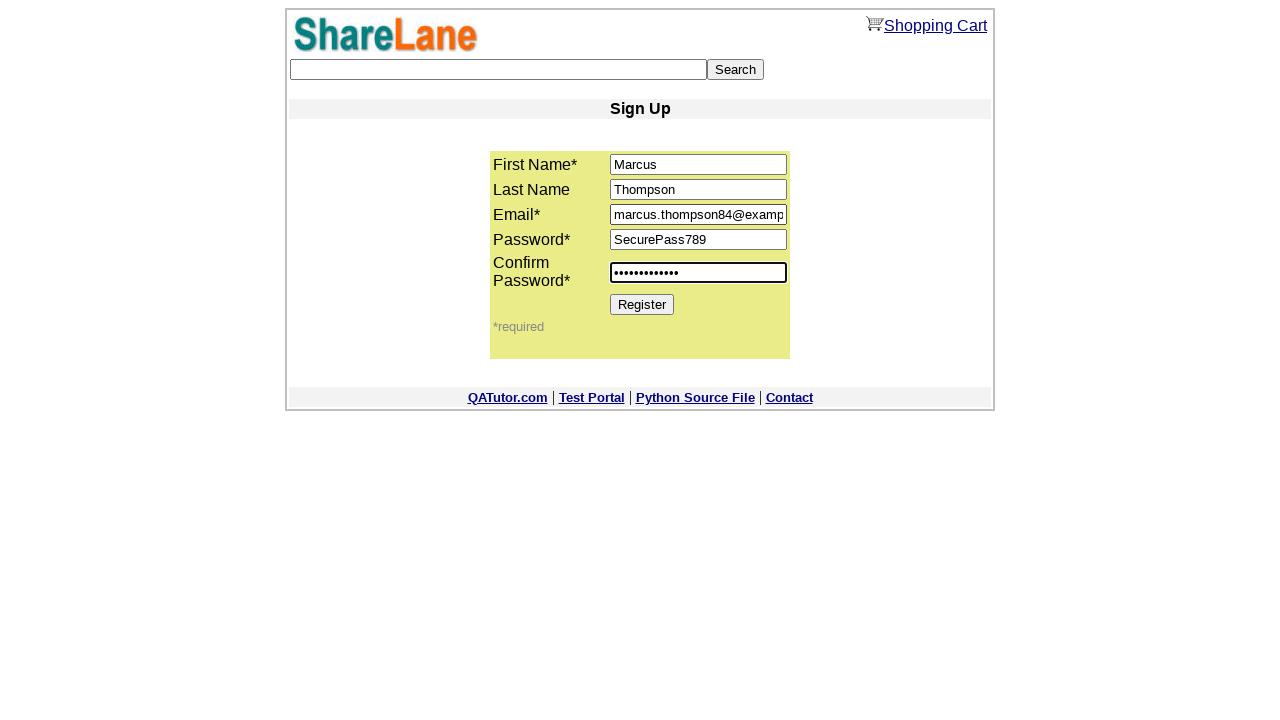

Clicked Register button to submit registration at (642, 304) on input[value='Register']
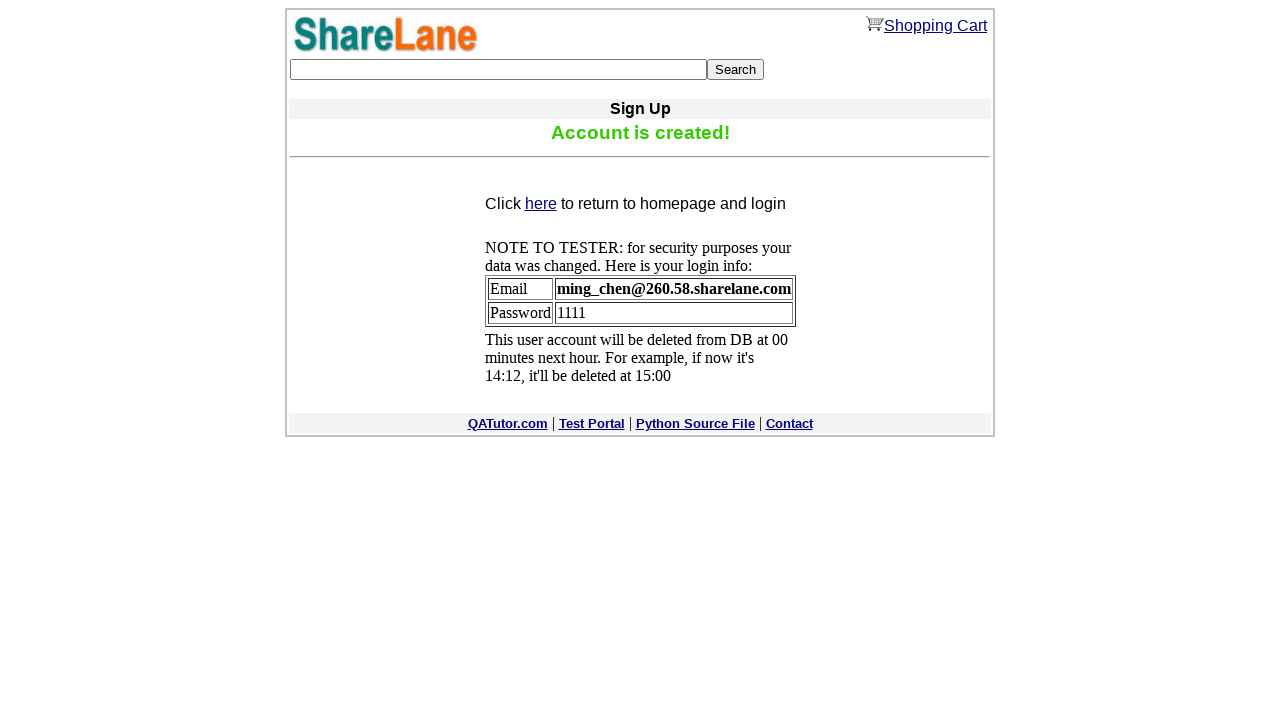

Account creation confirmation message displayed
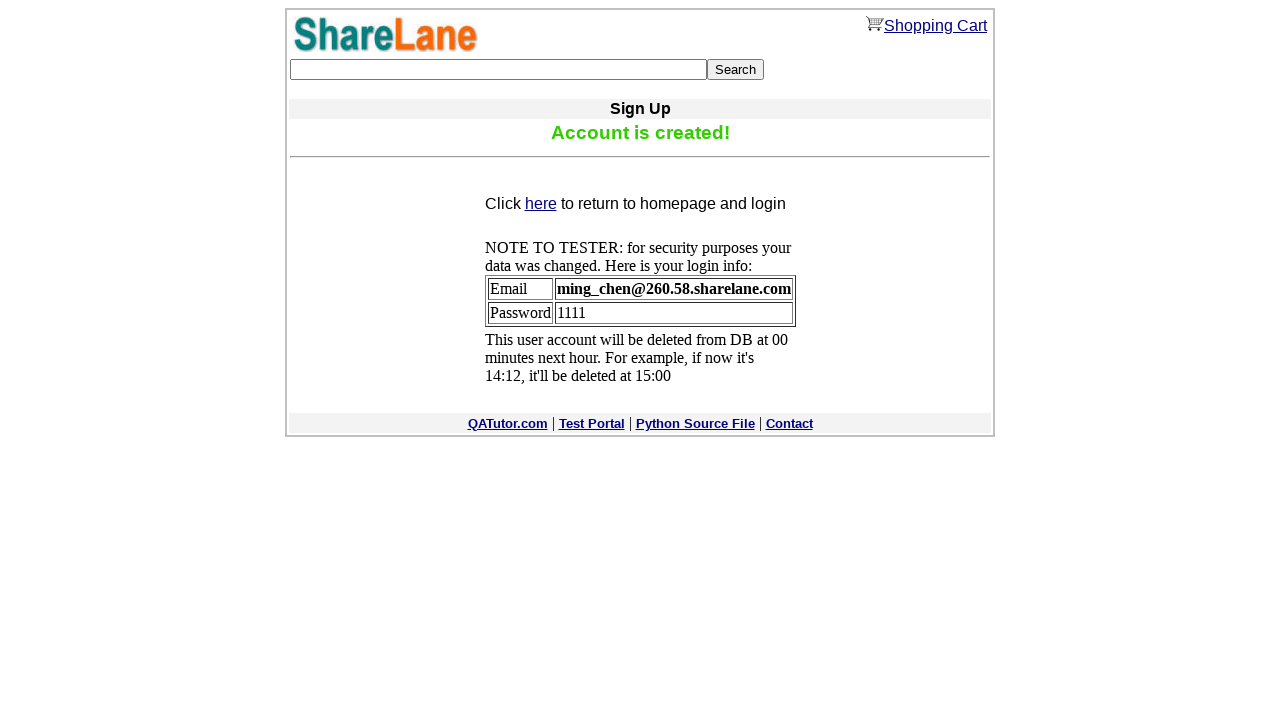

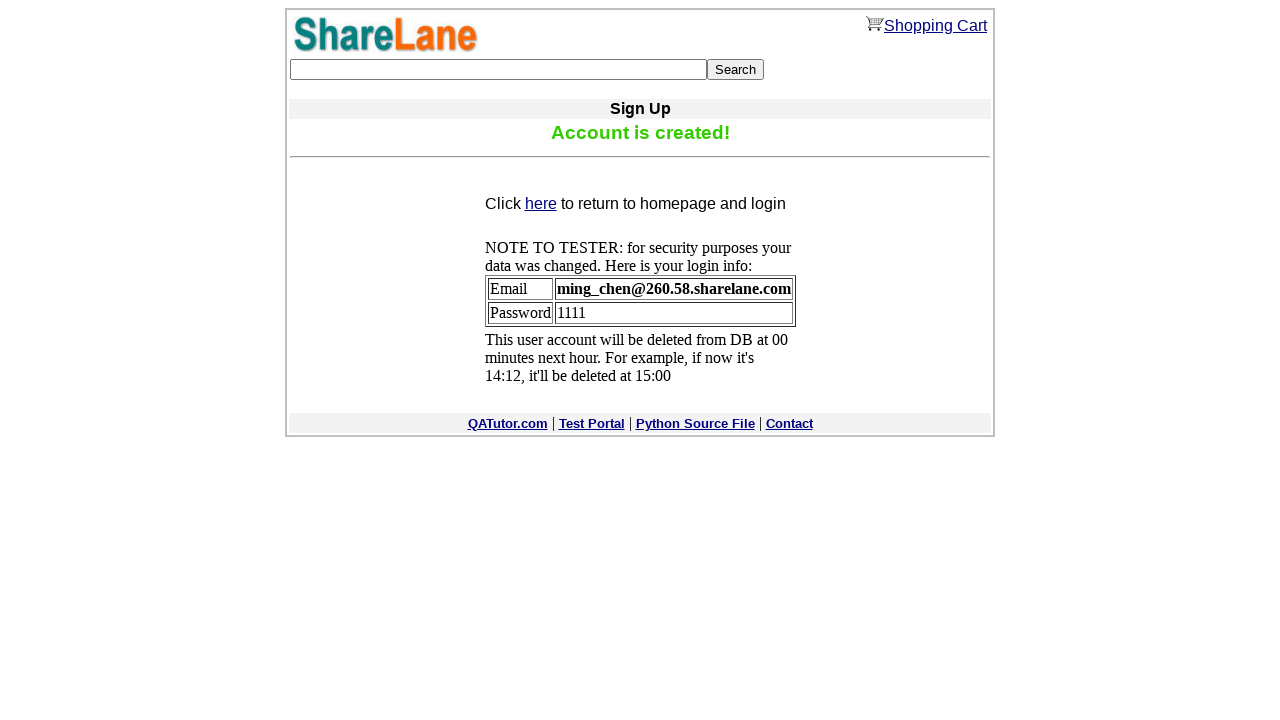